Tests hover functionality by hovering over user images and verifying the displayed text

Starting URL: https://the-internet.herokuapp.com/hovers

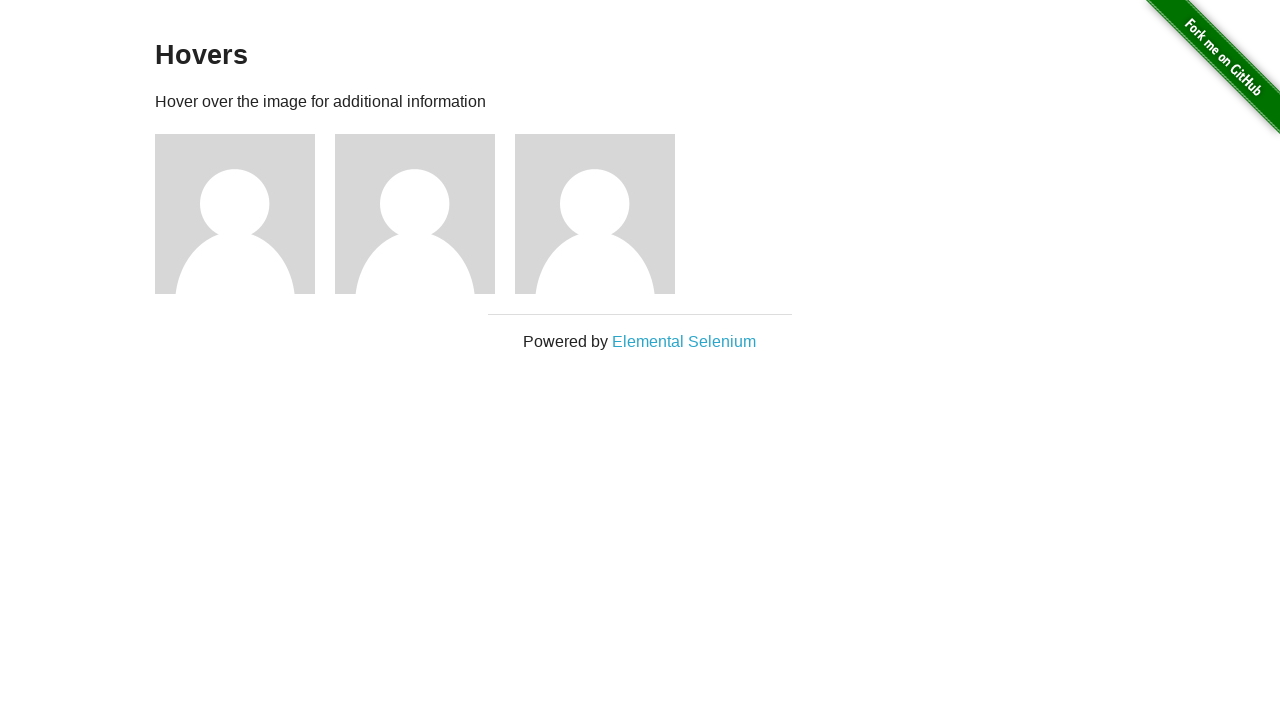

Located all user images on the page
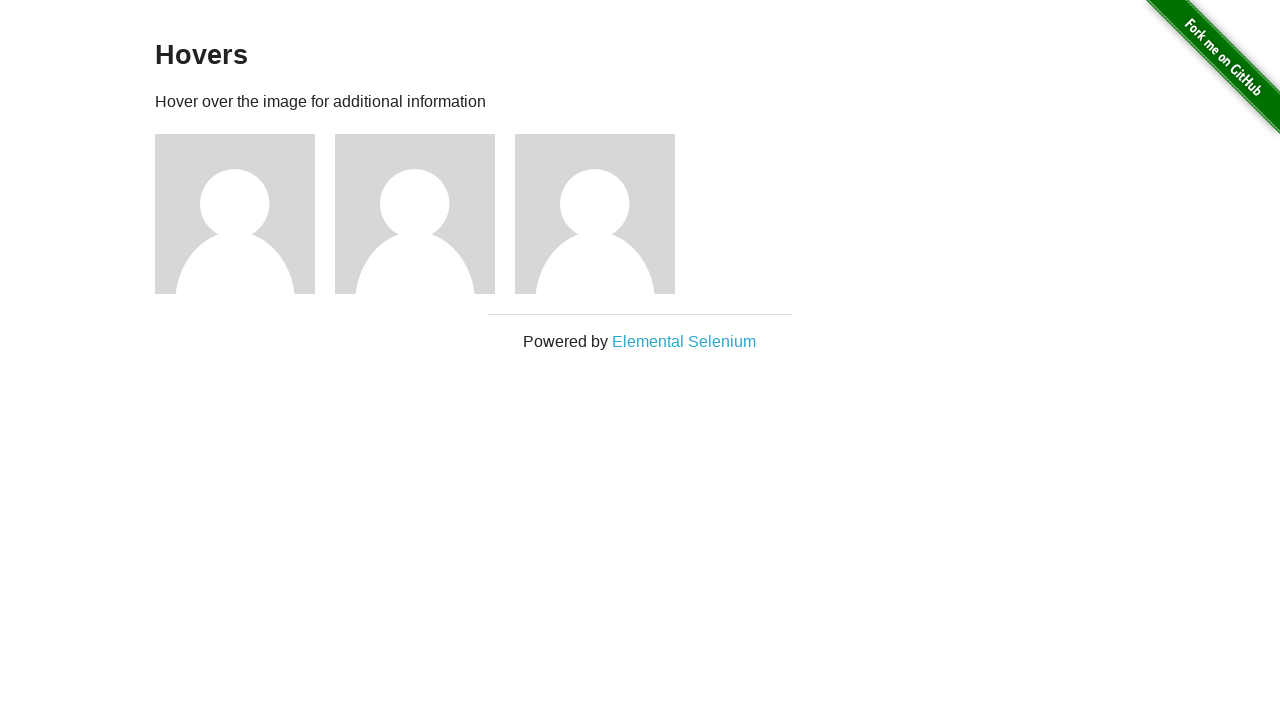

Selected the first user image
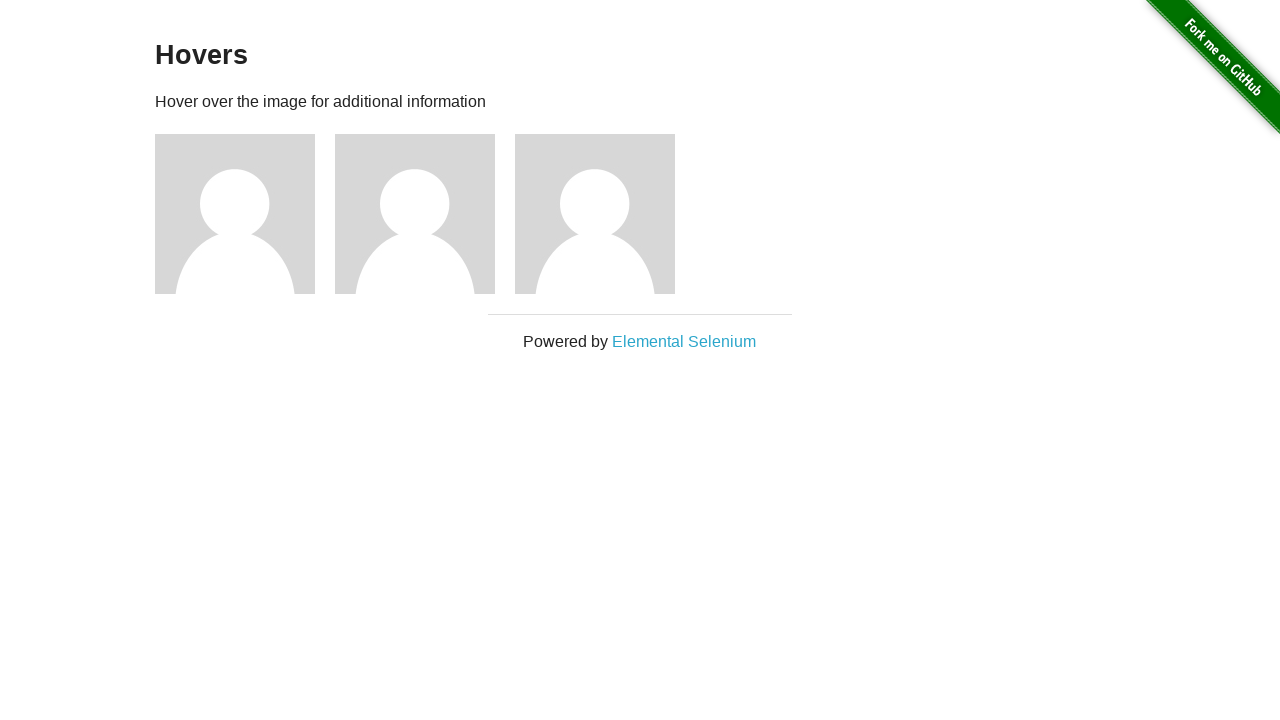

Hovered over the first user image at (235, 214) on .figure img >> nth=0
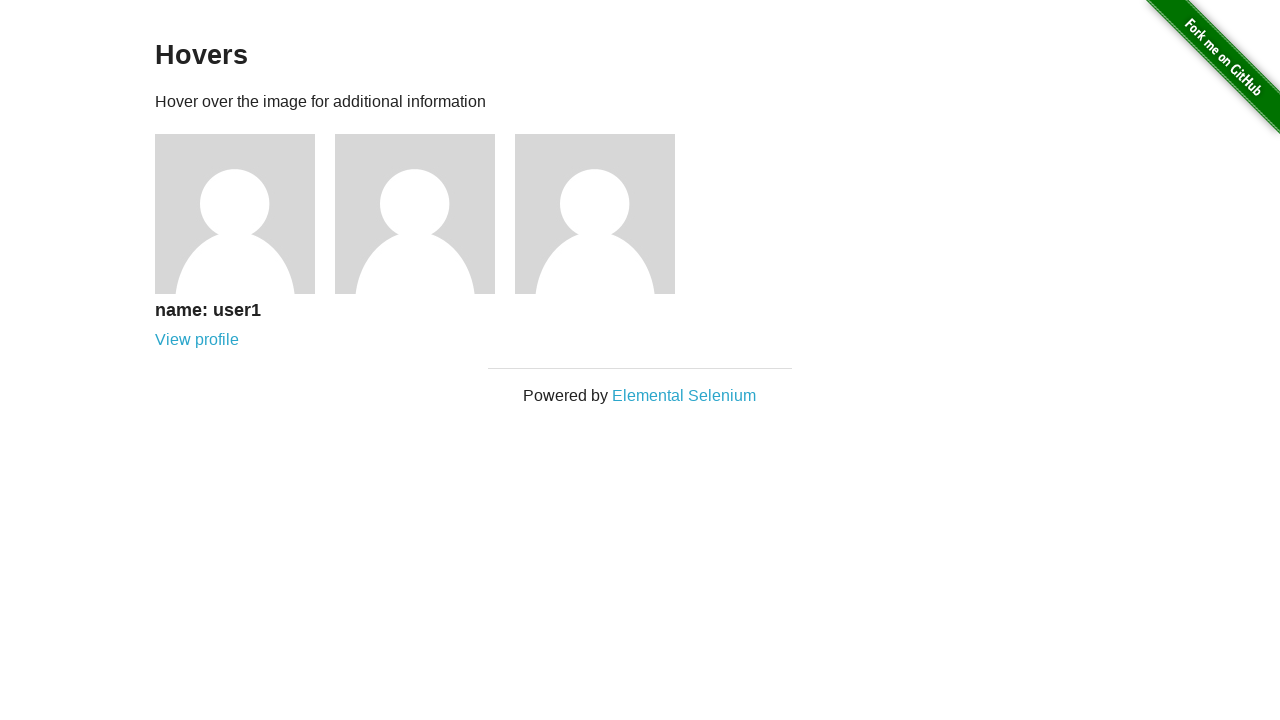

Located the figure caption element
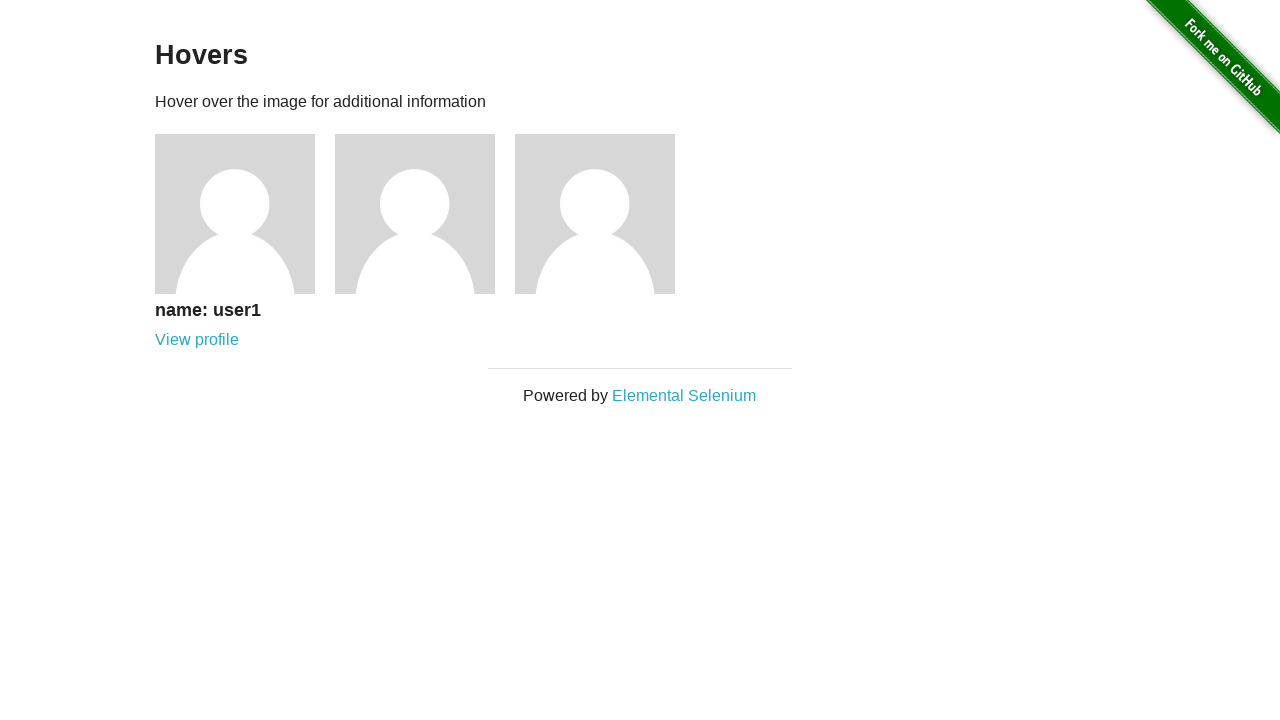

Waited for the caption to become visible
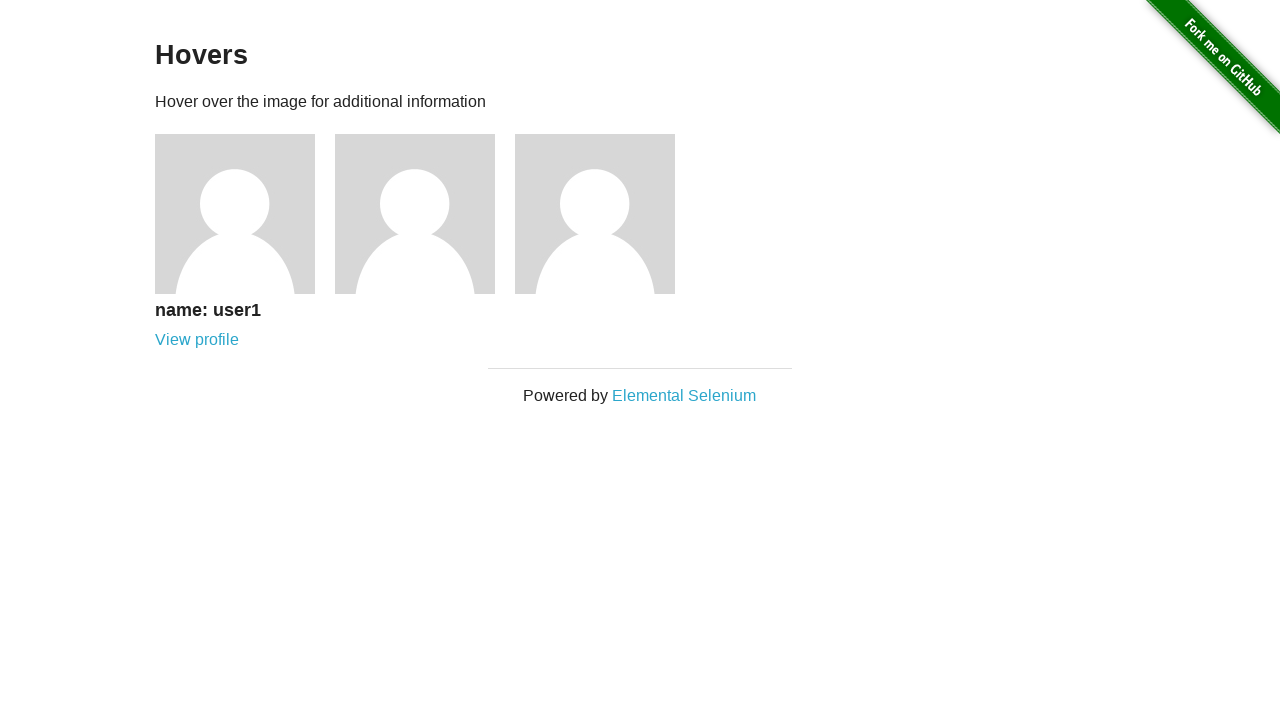

Retrieved caption text content: '
      name: user1
      View profile
    '
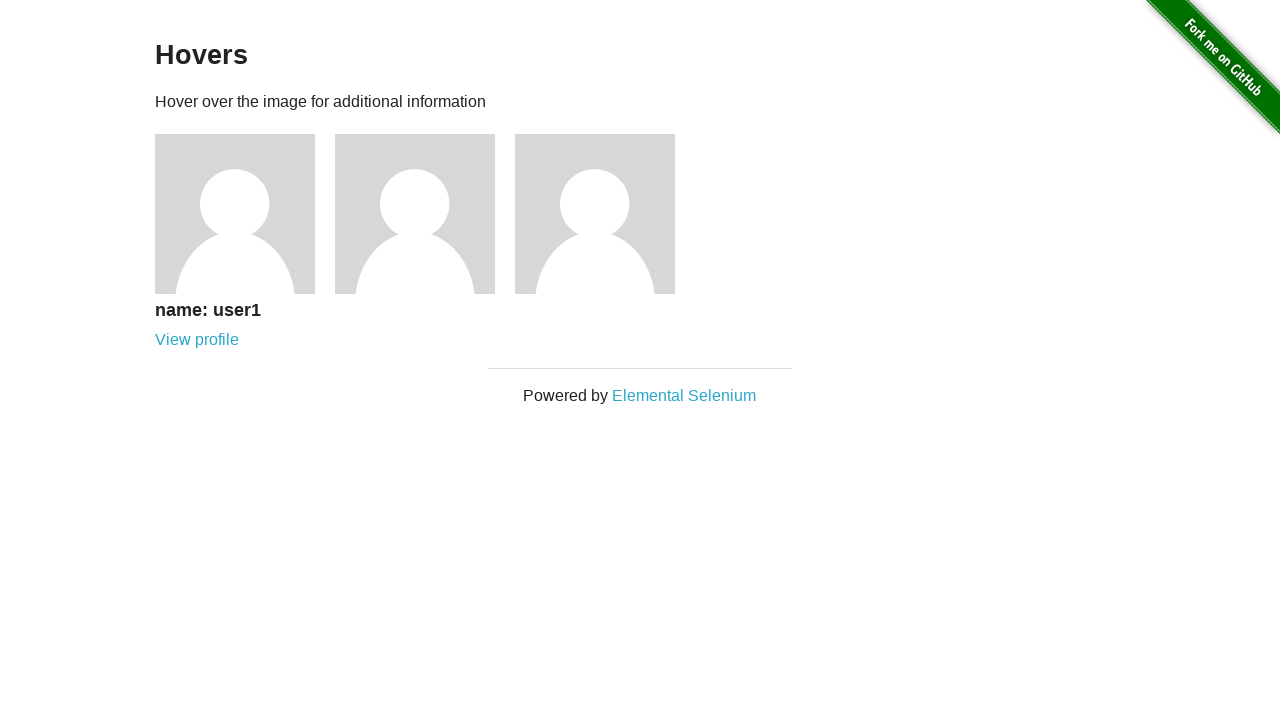

Verified that 'user1' is present in the caption text
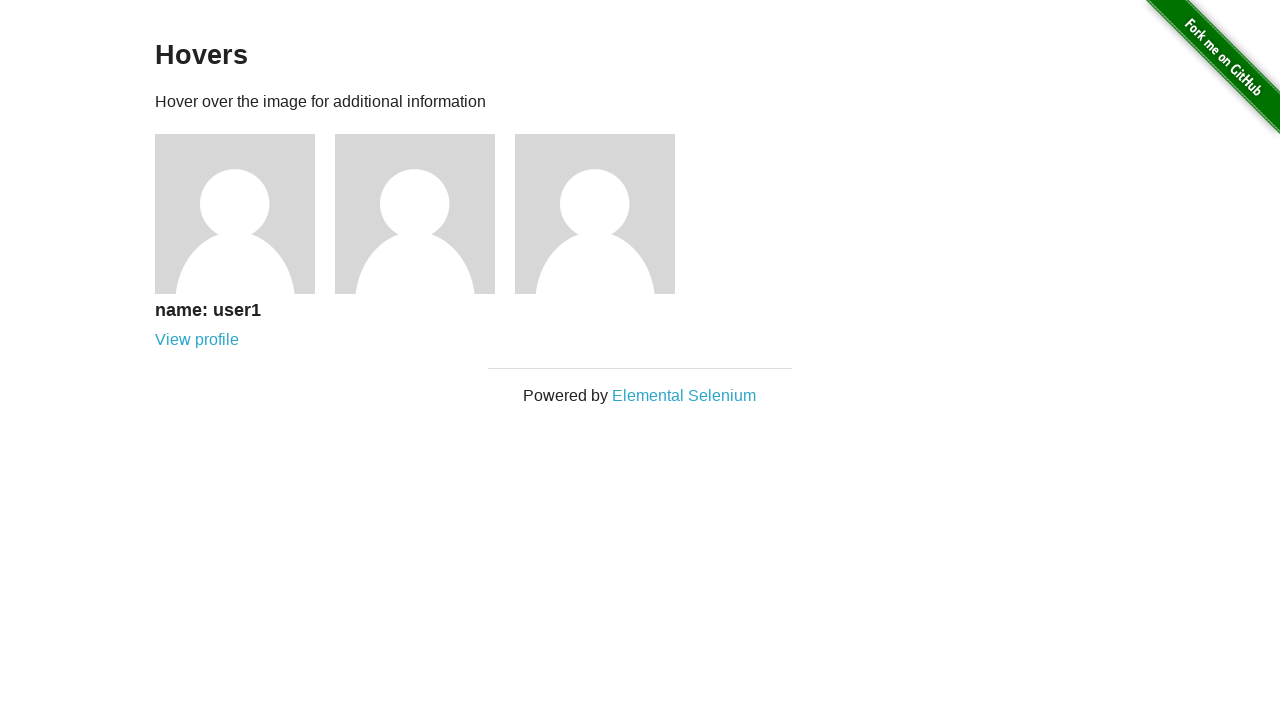

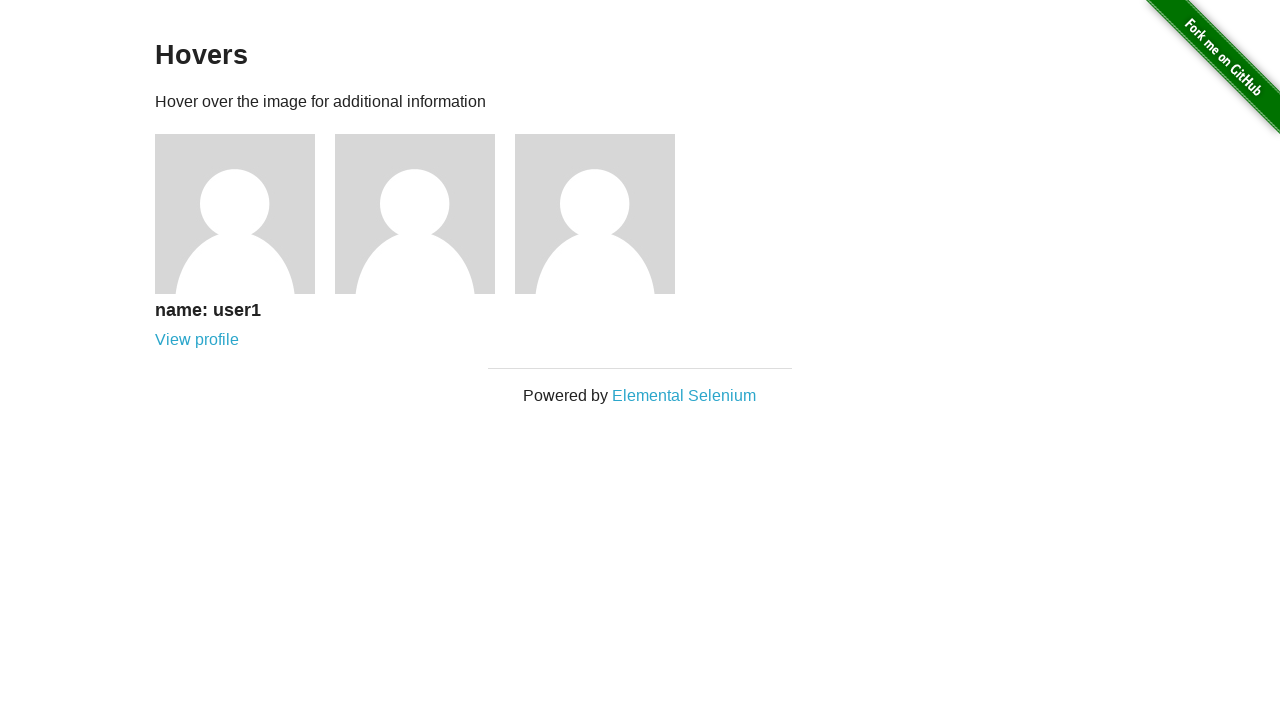